Tests checkbox functionality by selecting and unselecting checkboxes and verifying their states

Starting URL: https://the-internet.herokuapp.com/checkboxes

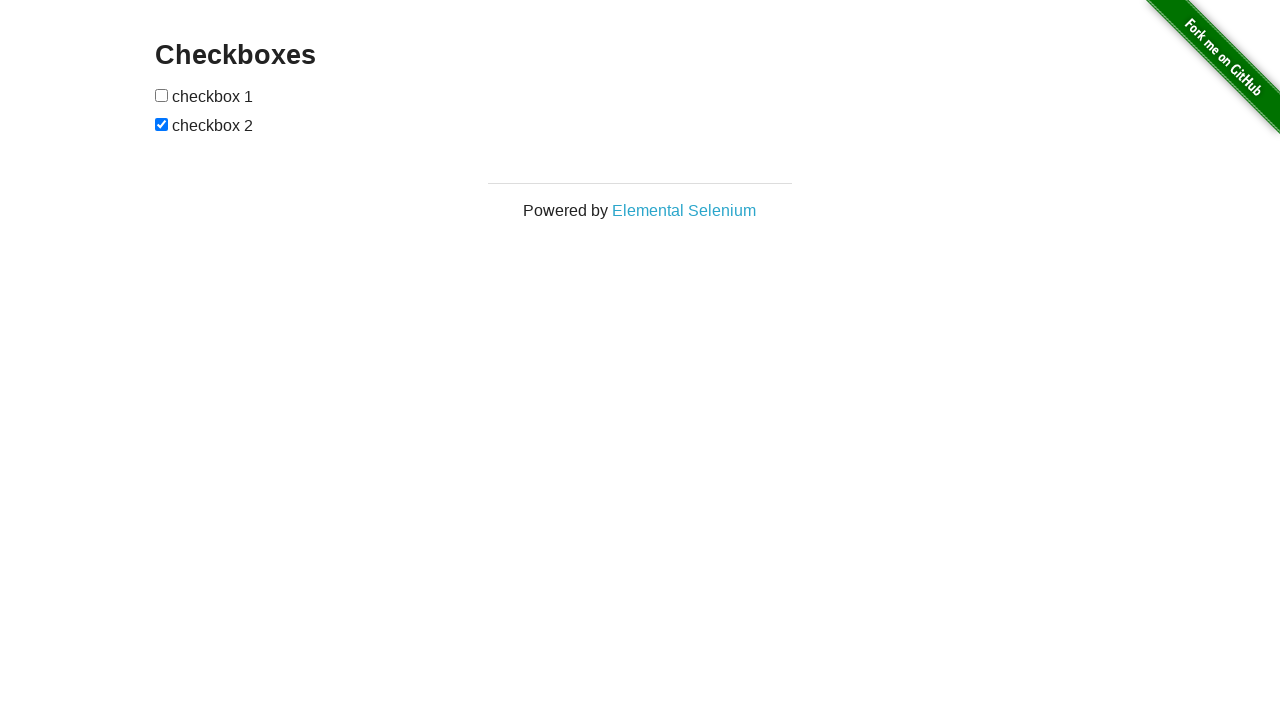

Clicked first checkbox to check it at (162, 95) on xpath=//*[@id="checkboxes"]/input[1]
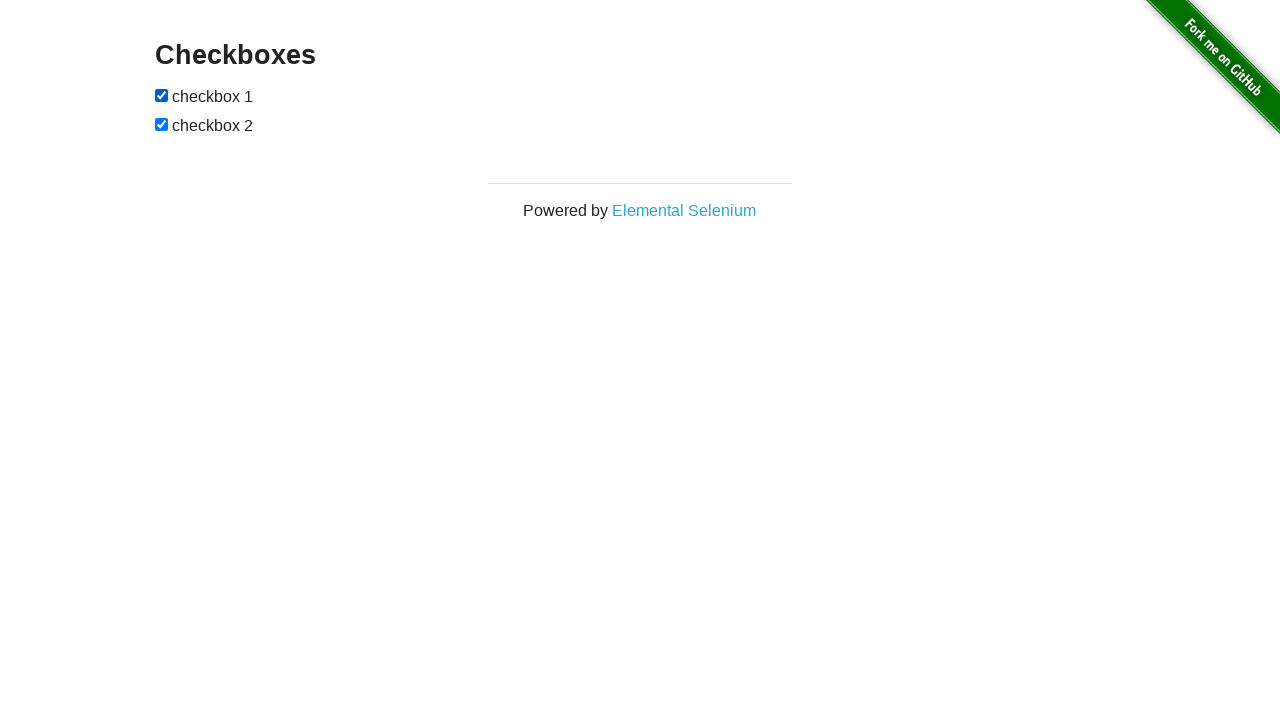

Clicked first checkbox again to uncheck it at (162, 95) on xpath=//*[@id="checkboxes"]/input[1]
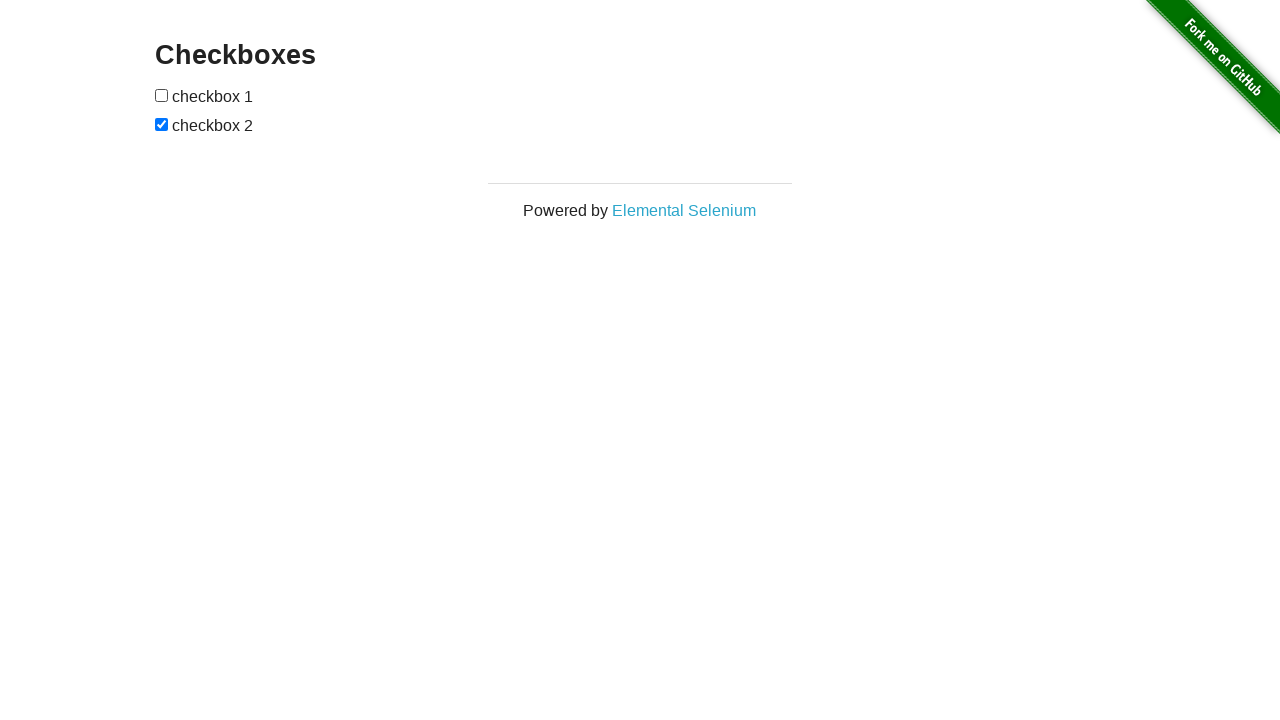

Clicked second checkbox to uncheck it at (162, 124) on xpath=//body/div[2]/div[1]/div[1]/form[1]/input[2]
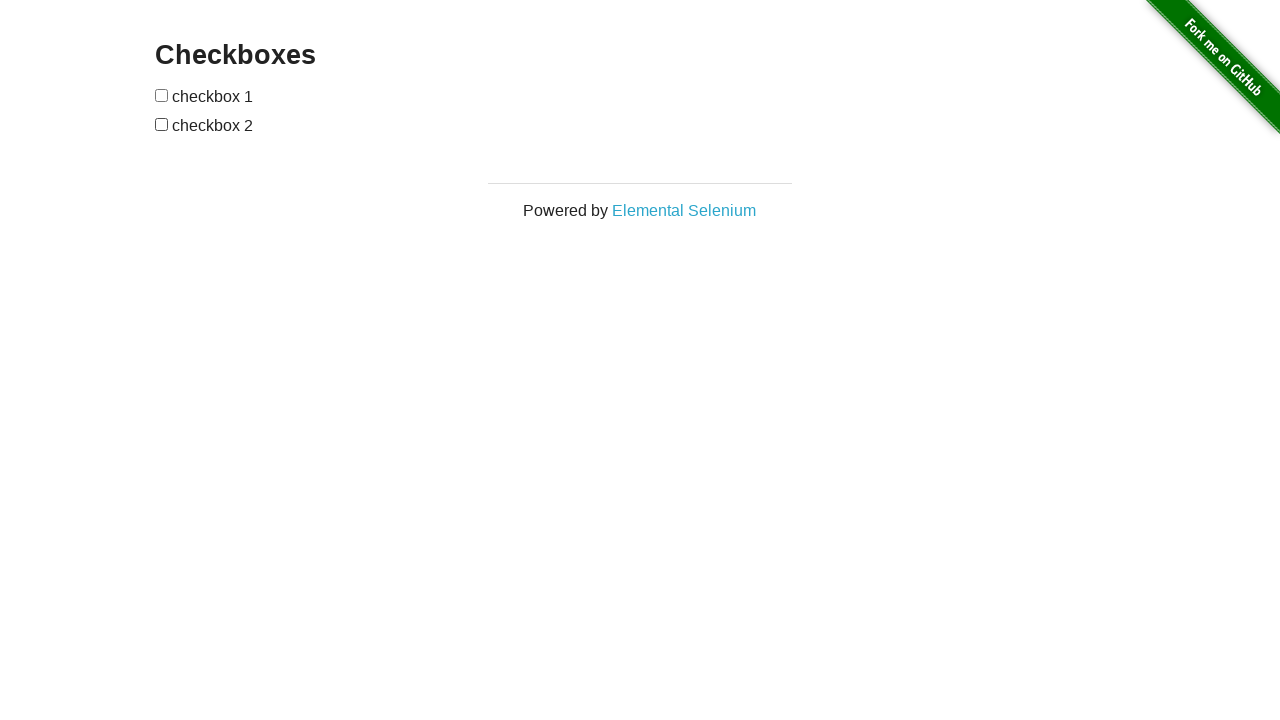

Clicked second checkbox again to check it at (162, 124) on xpath=//body/div[2]/div[1]/div[1]/form[1]/input[2]
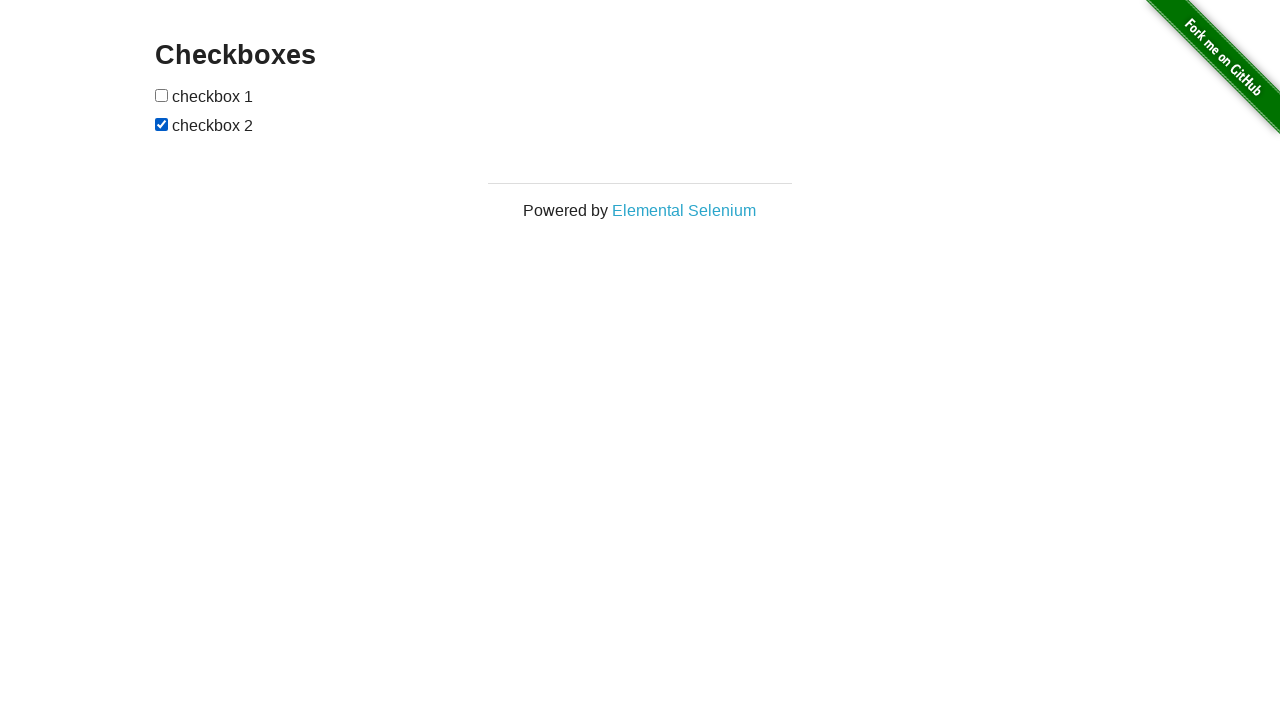

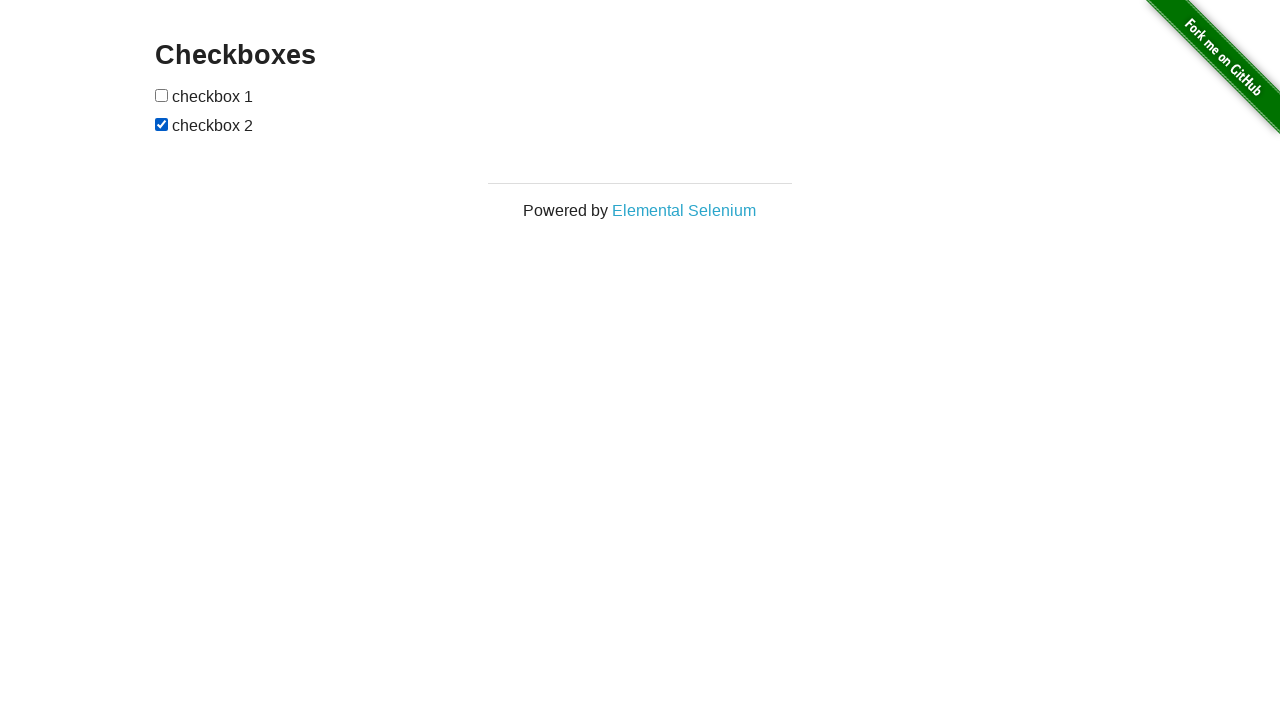